Tests navigation to the Laptops category by clicking the Laptops link and verifying the page loads correctly

Starting URL: https://www.demoblaze.com/index.html

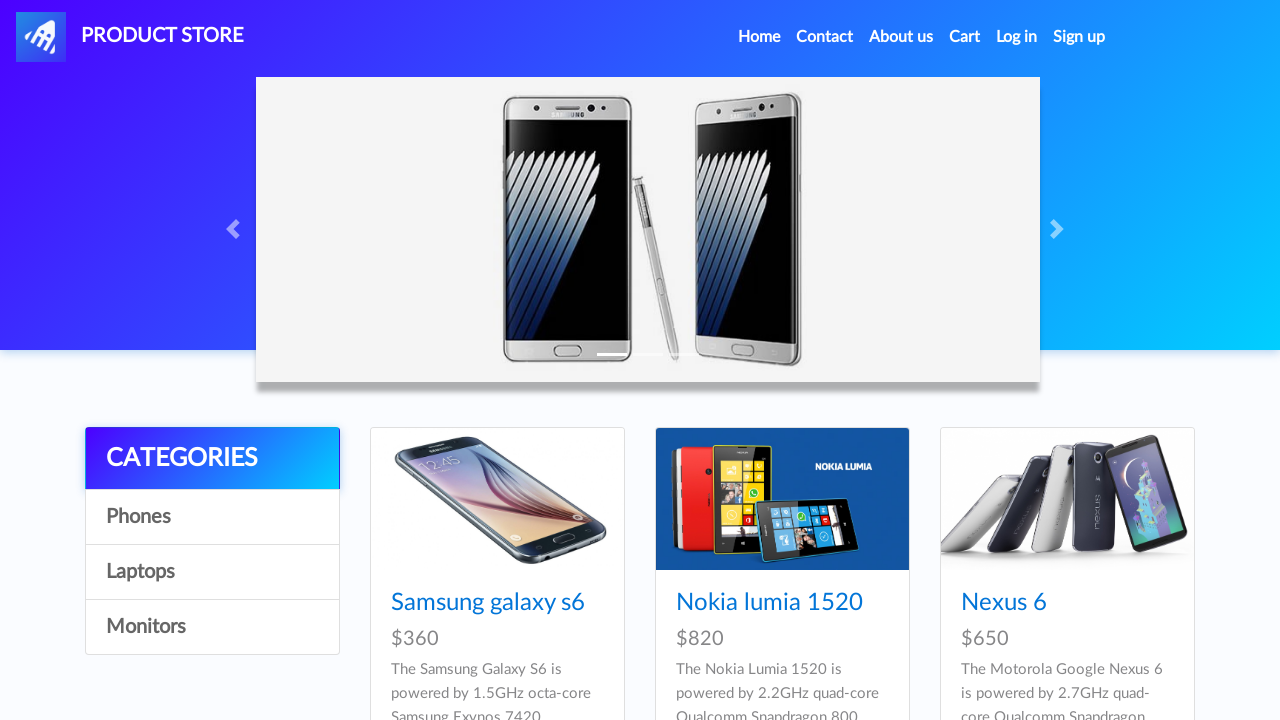

Clicked the Laptops category link at (212, 572) on xpath=/html/body/div[5]/div/div[1]/div/a[3]
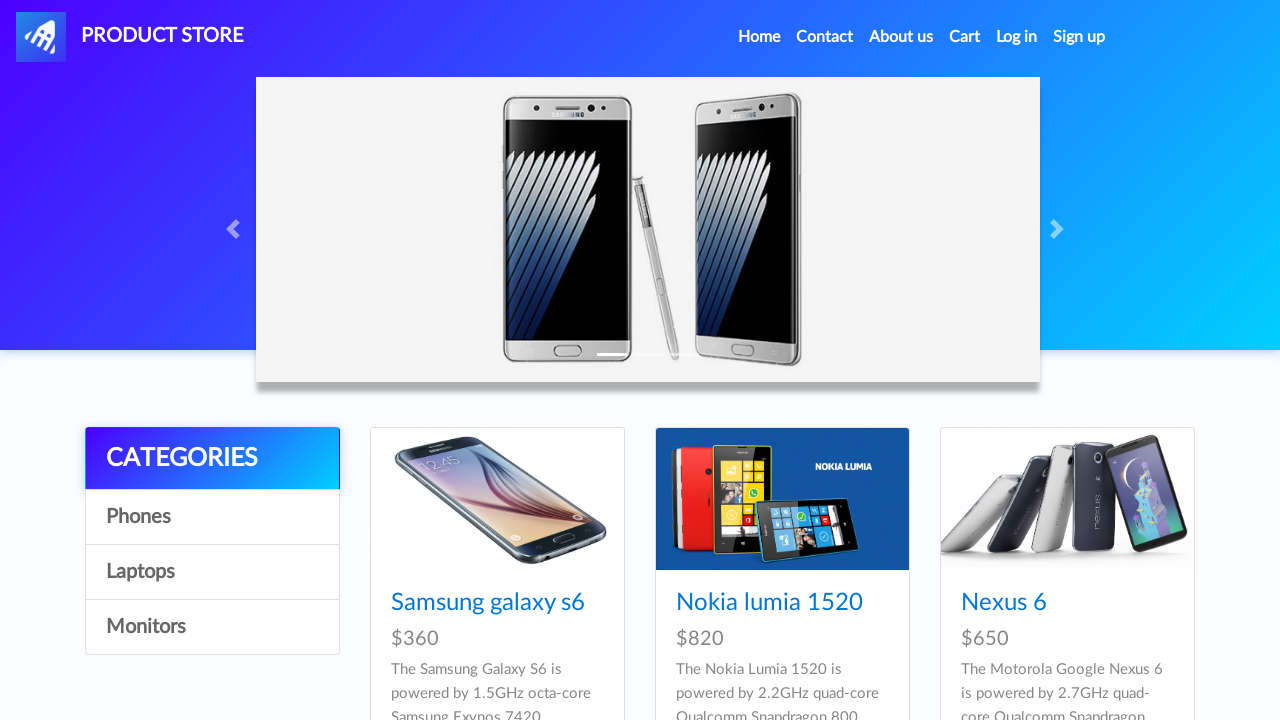

Waited for page to load (networkidle state)
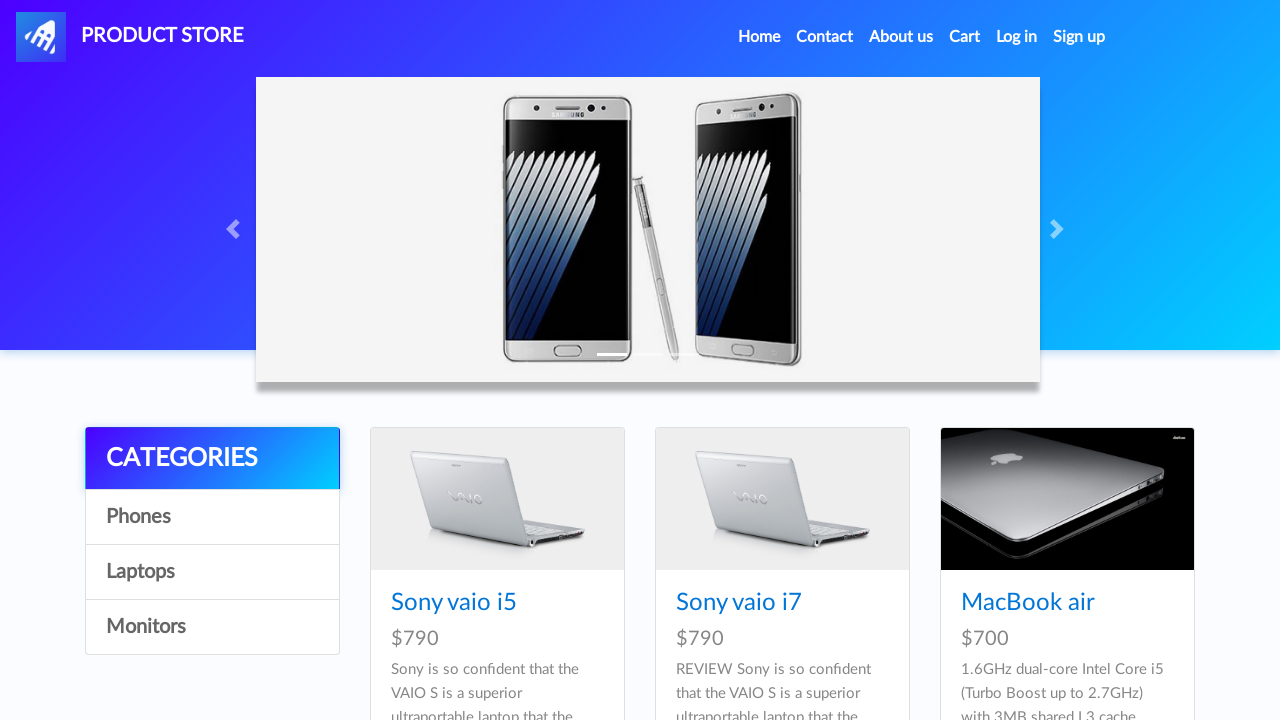

Verified Laptops category link is visible on the page
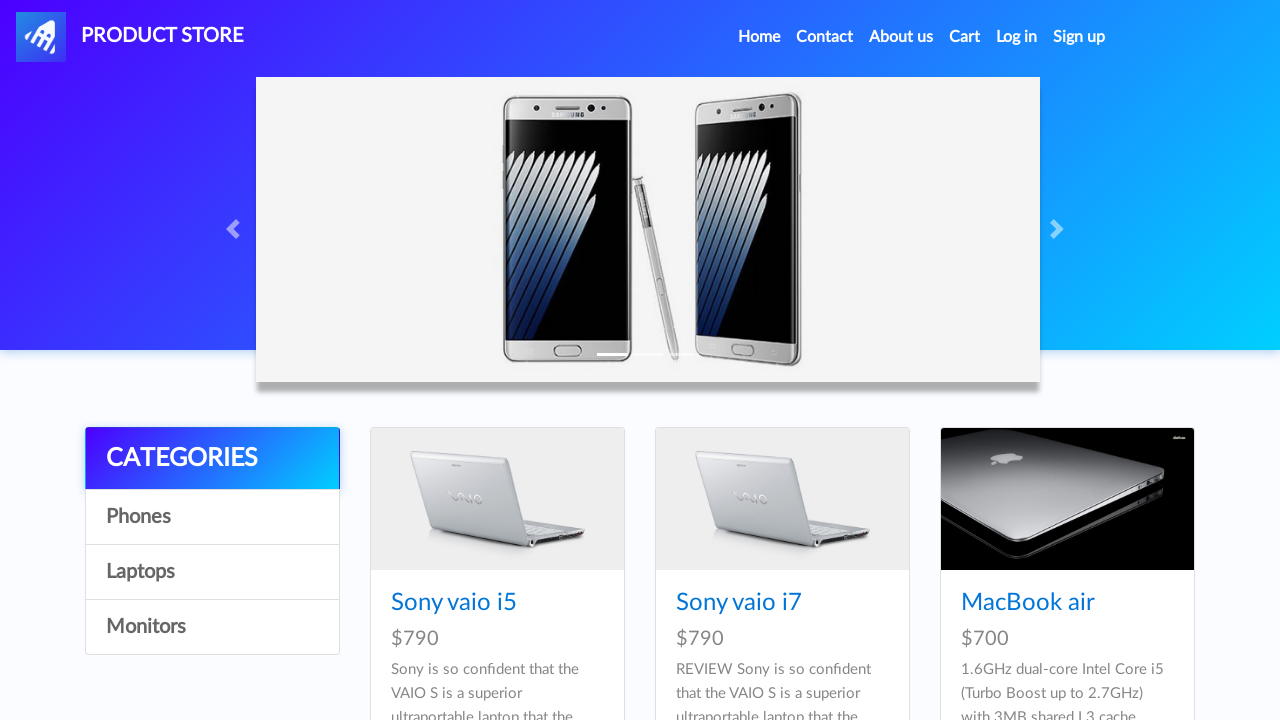

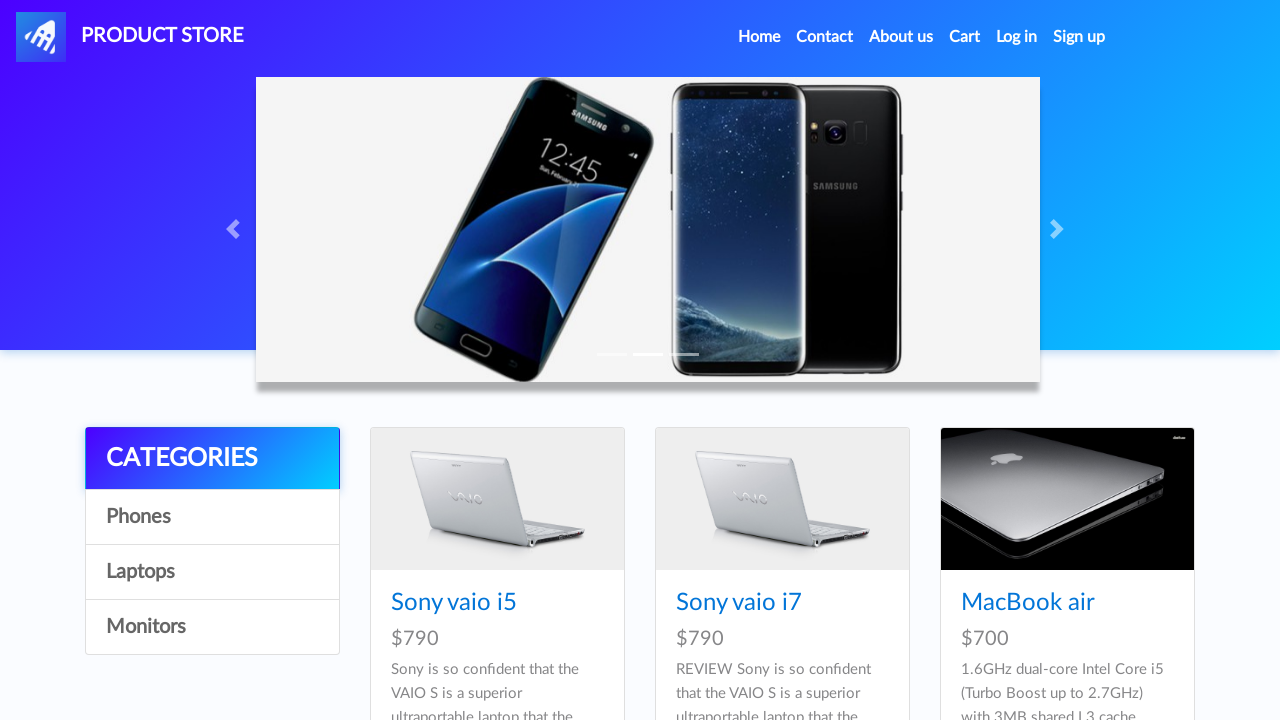